Navigates to the VCTC Pune website and waits for the page to load

Starting URL: https://vctcpune.com/

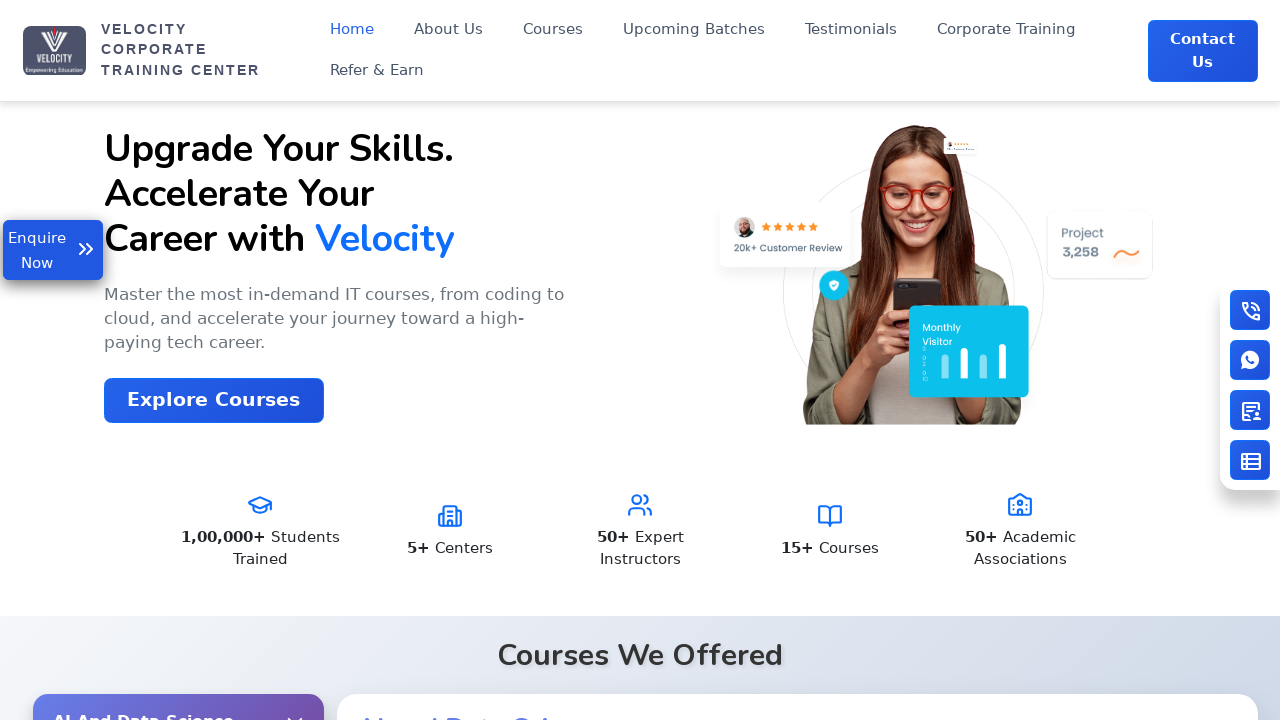

Navigated to VCTC Pune website
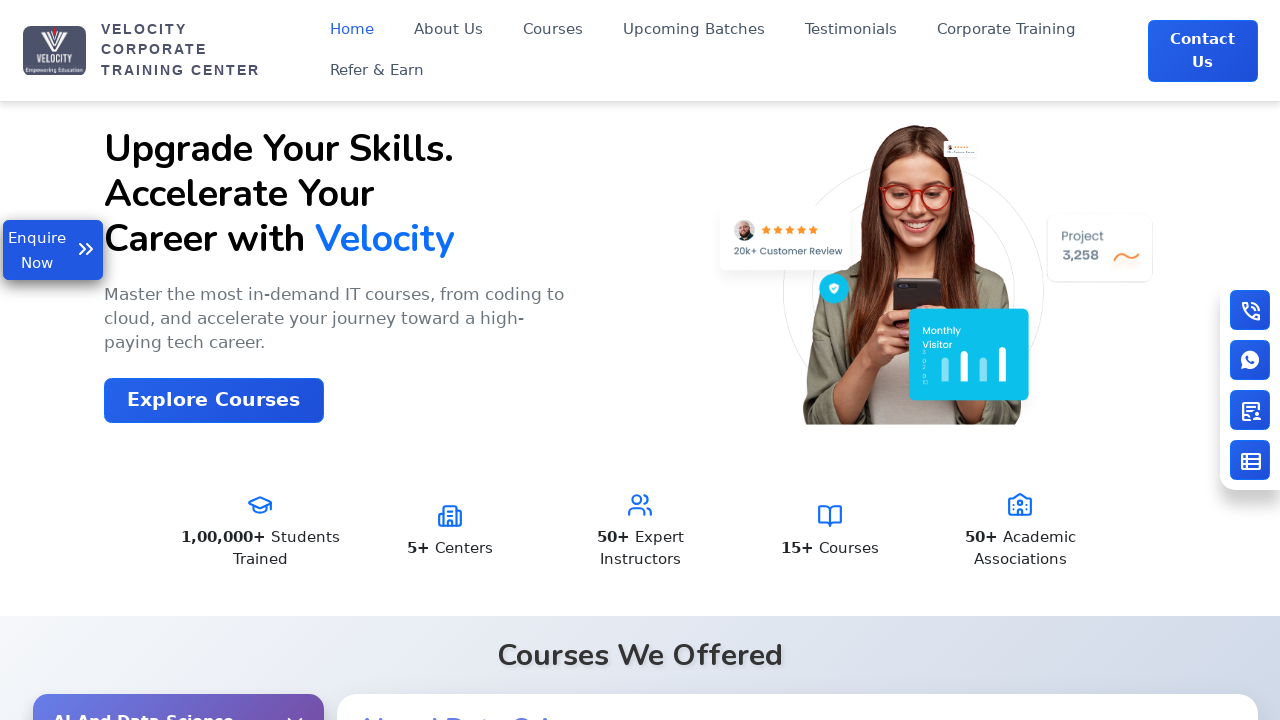

Page fully loaded - network idle state reached
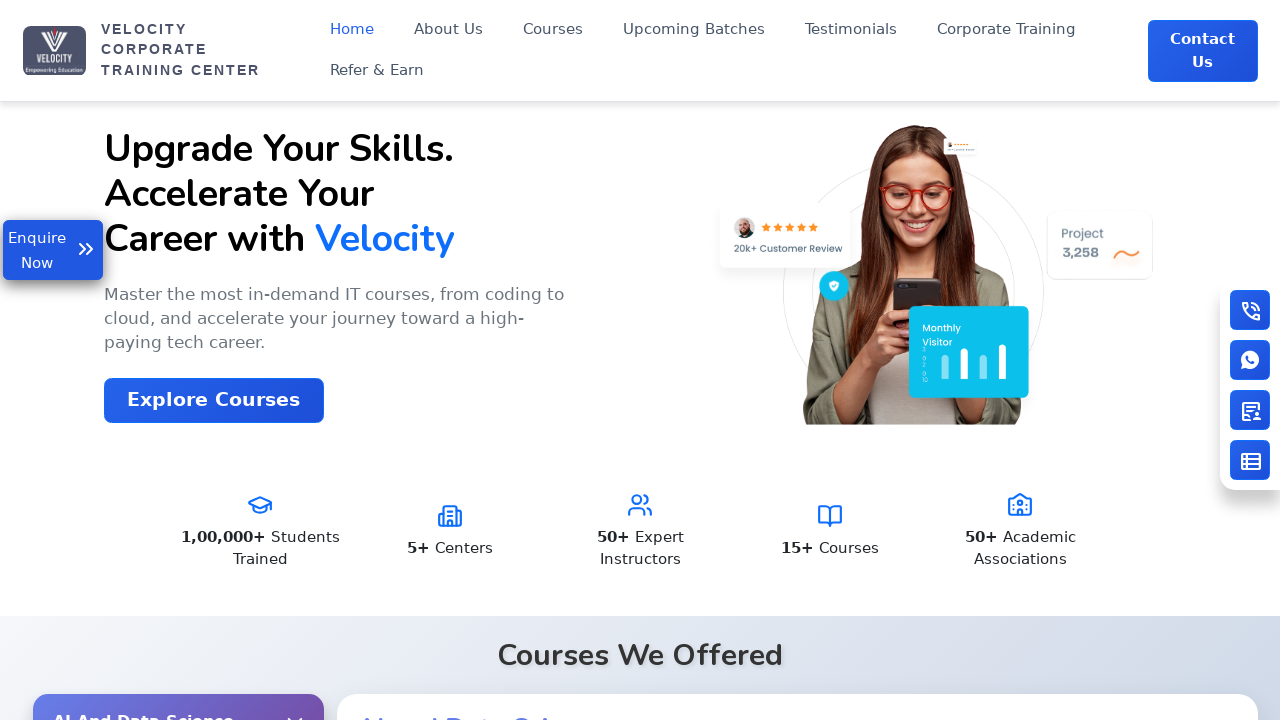

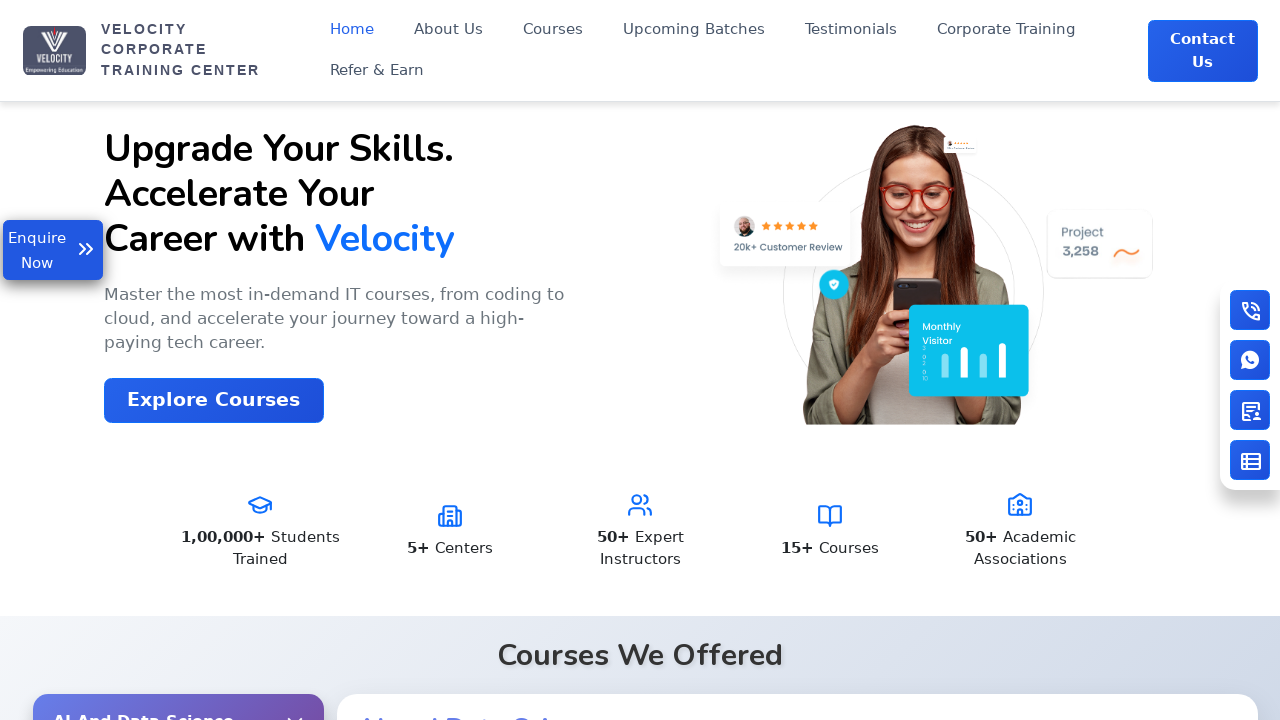